Tests contact form validation by submitting empty form to verify error messages appear, then fills required fields and verifies errors disappear

Starting URL: http://jupiter.cloud.planittesting.com

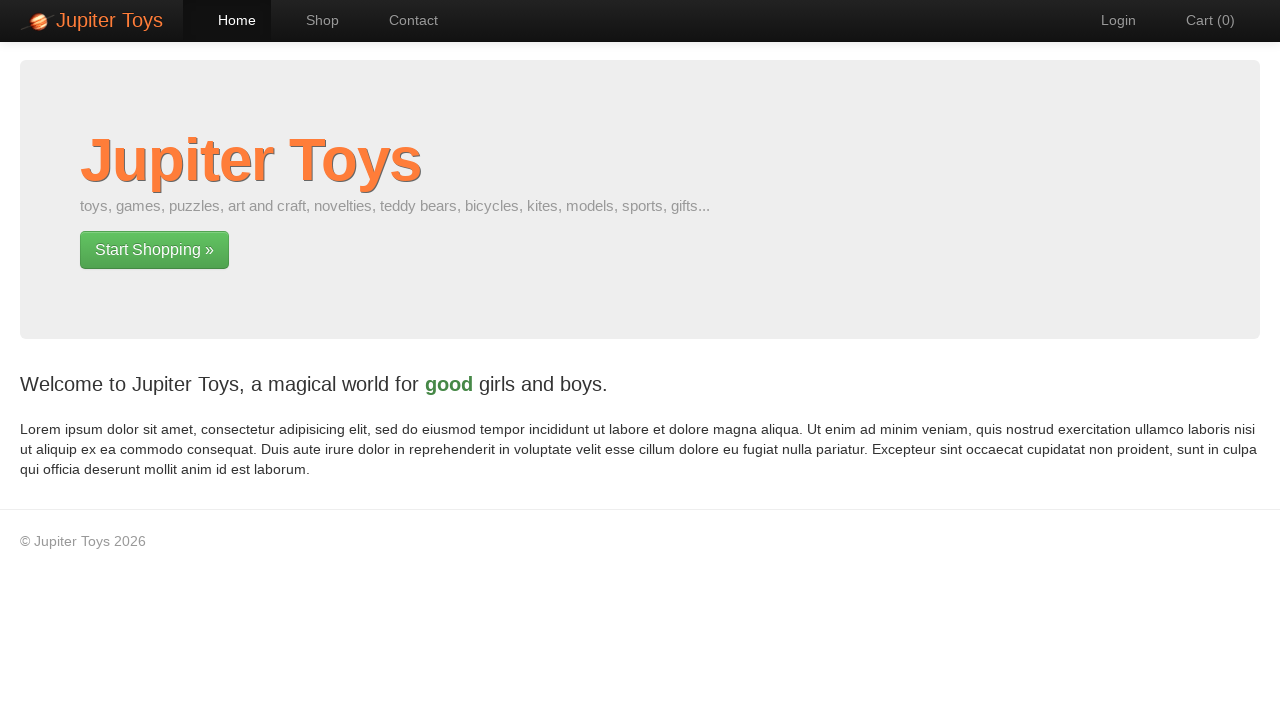

Clicked Contact link to navigate to contact page at (404, 20) on a:text('Contact')
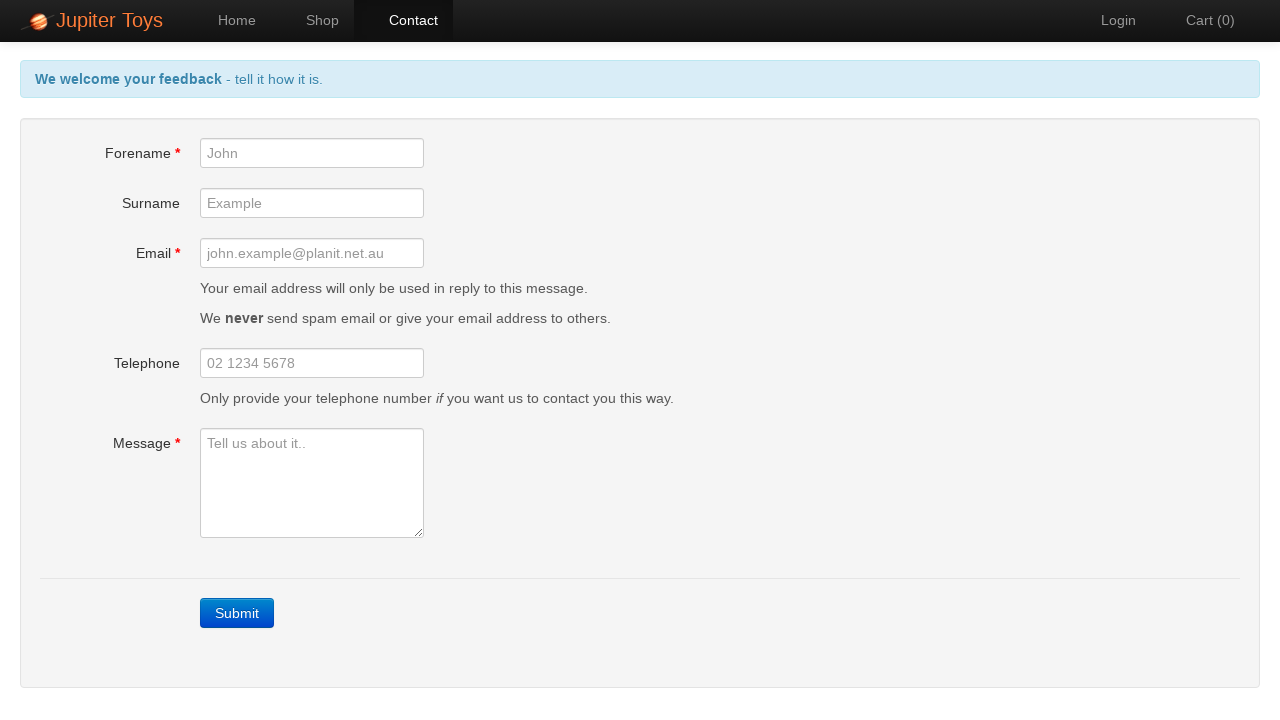

Clicked Submit button without filling any fields to trigger validation at (237, 613) on a:text('Submit')
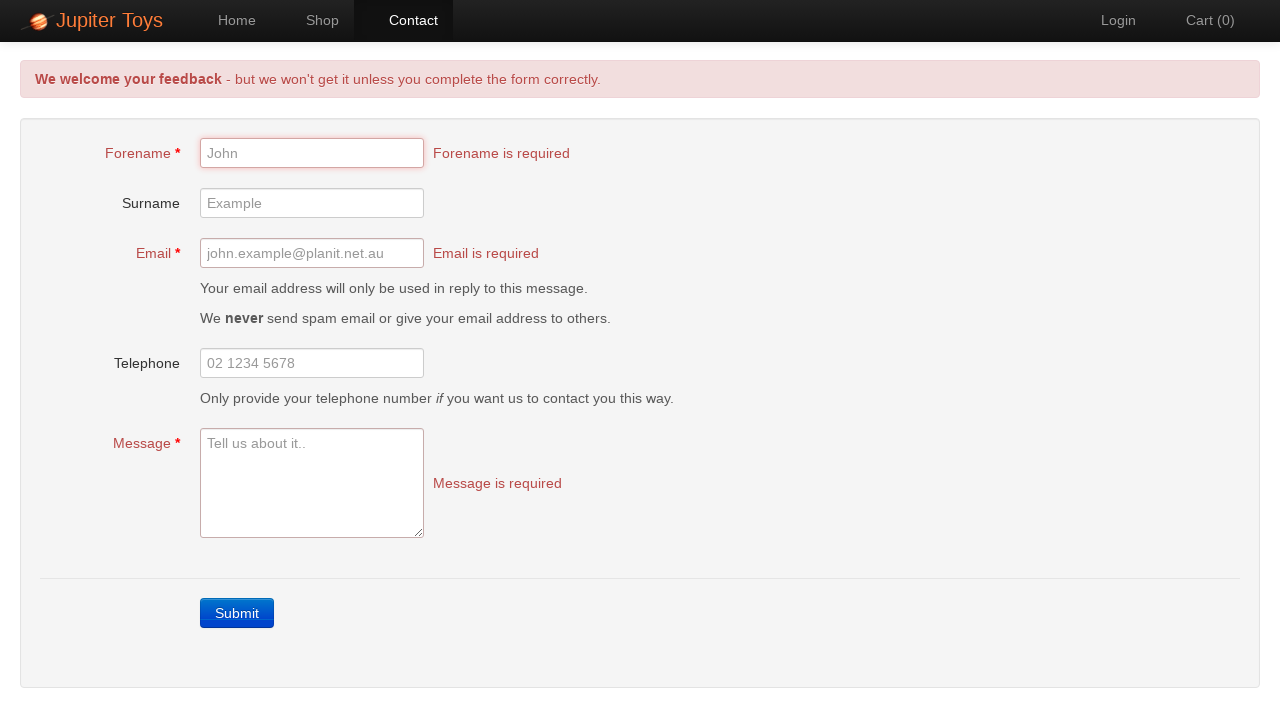

Error messages appeared on form
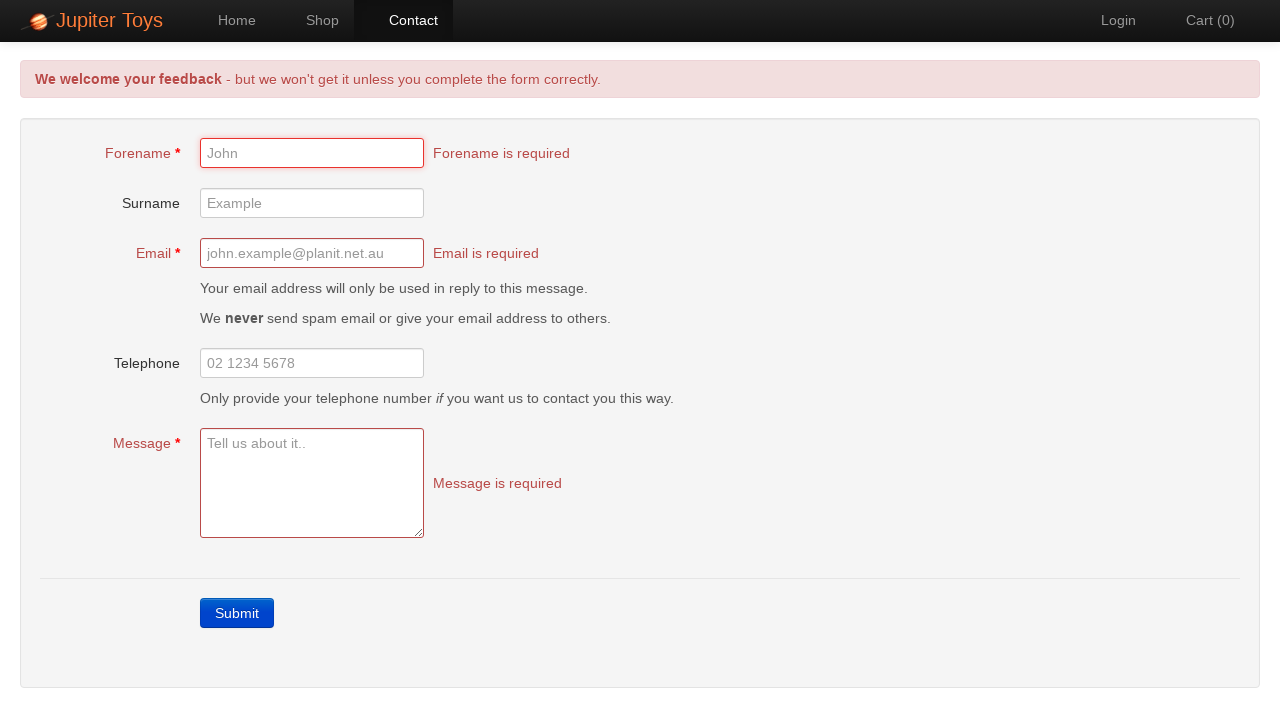

Verified forename error message is visible
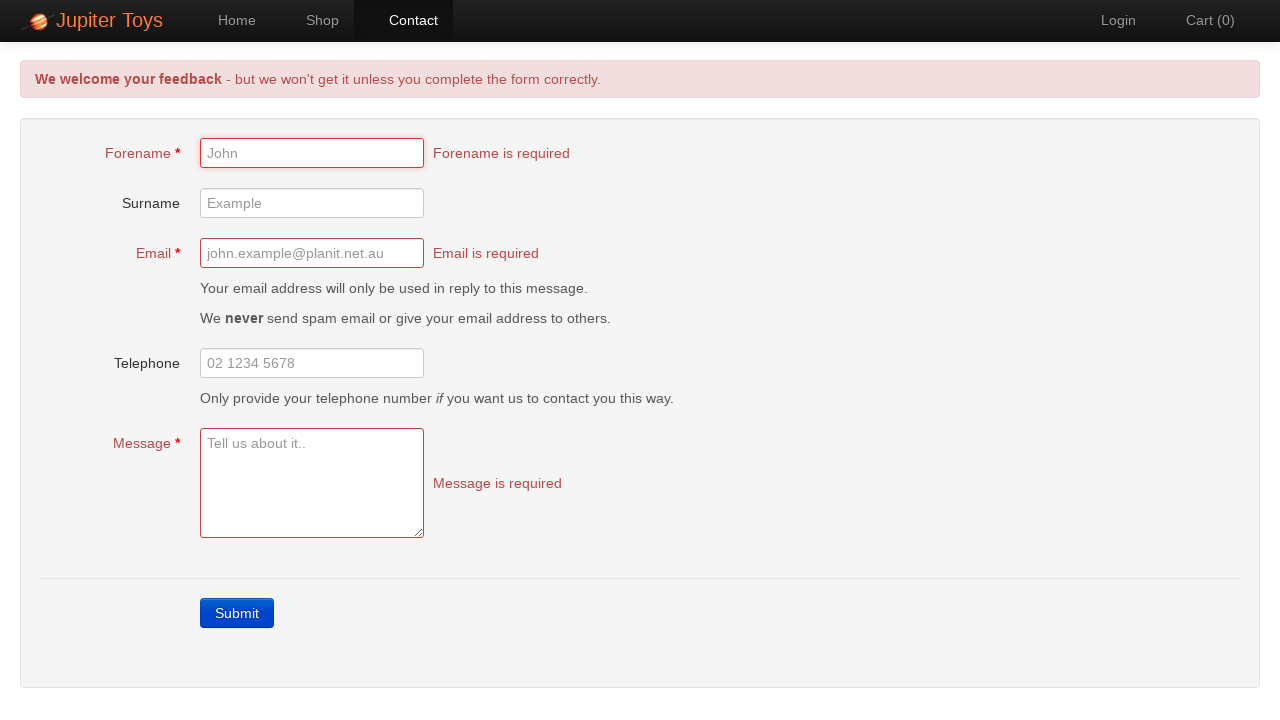

Verified email error message is visible
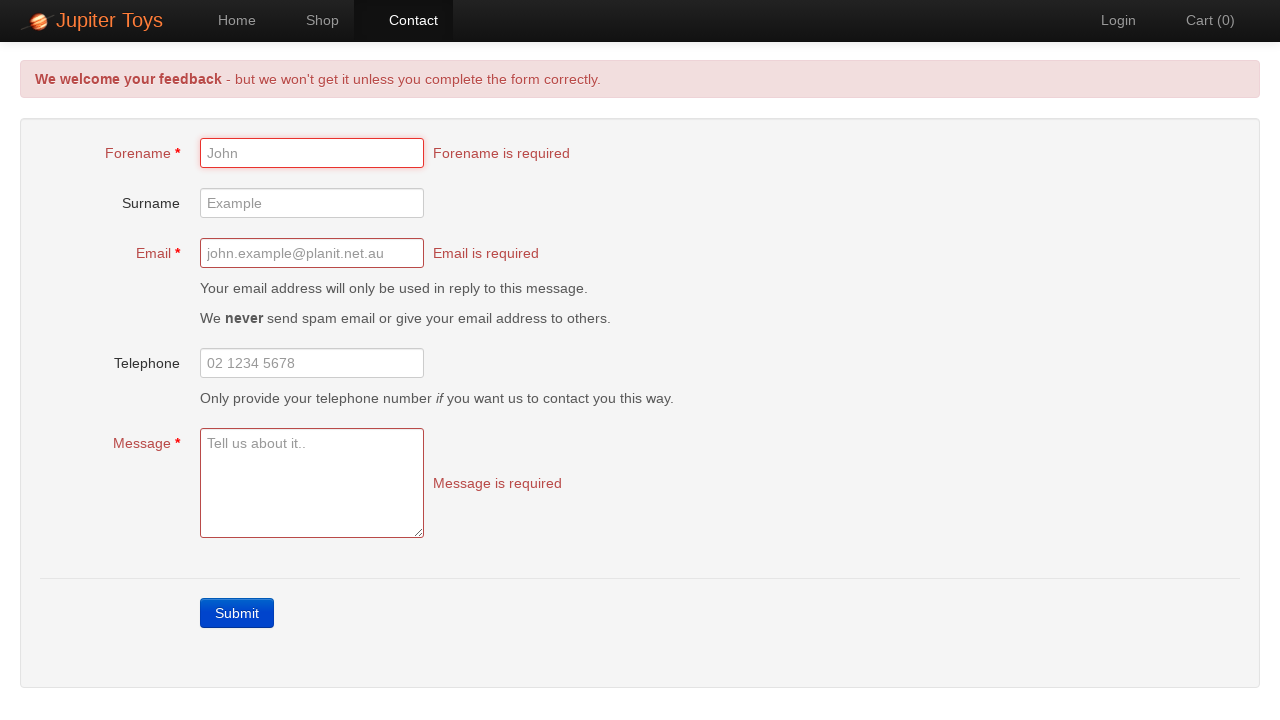

Verified message error message is visible
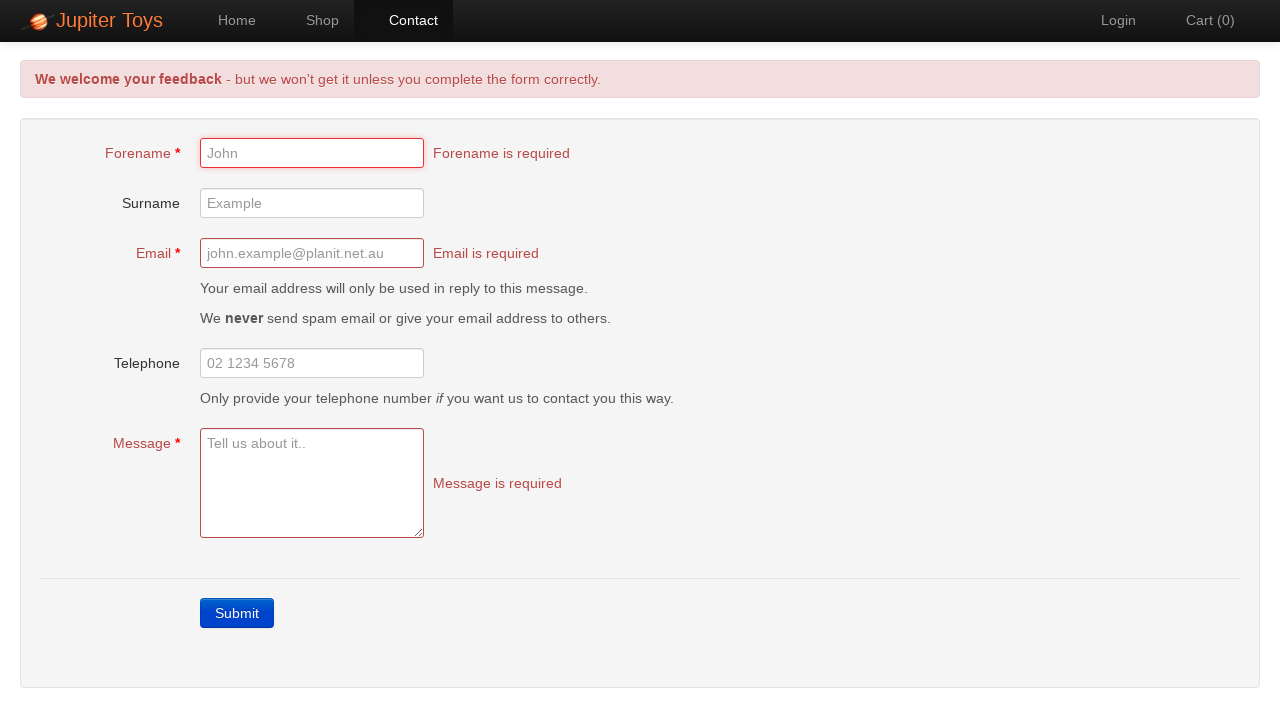

Filled forename field with 'Sagarika' on #forename
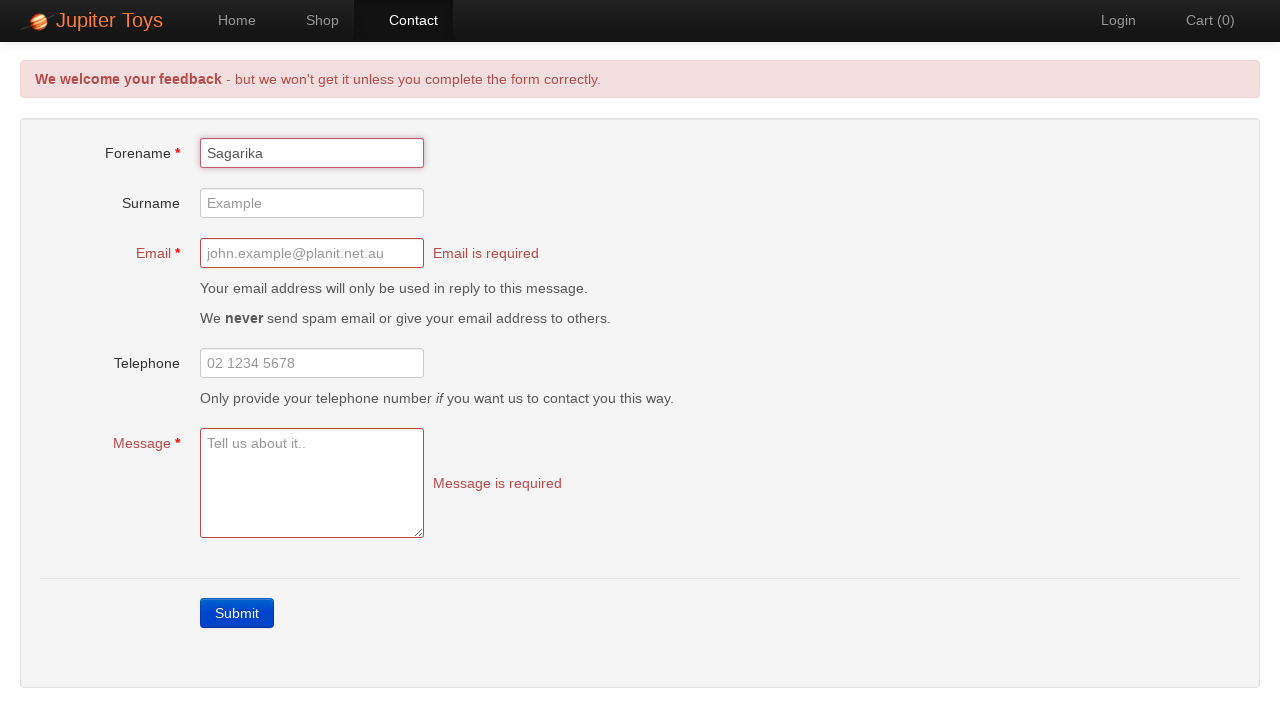

Filled email field with 'sagarika@email.com' on #email
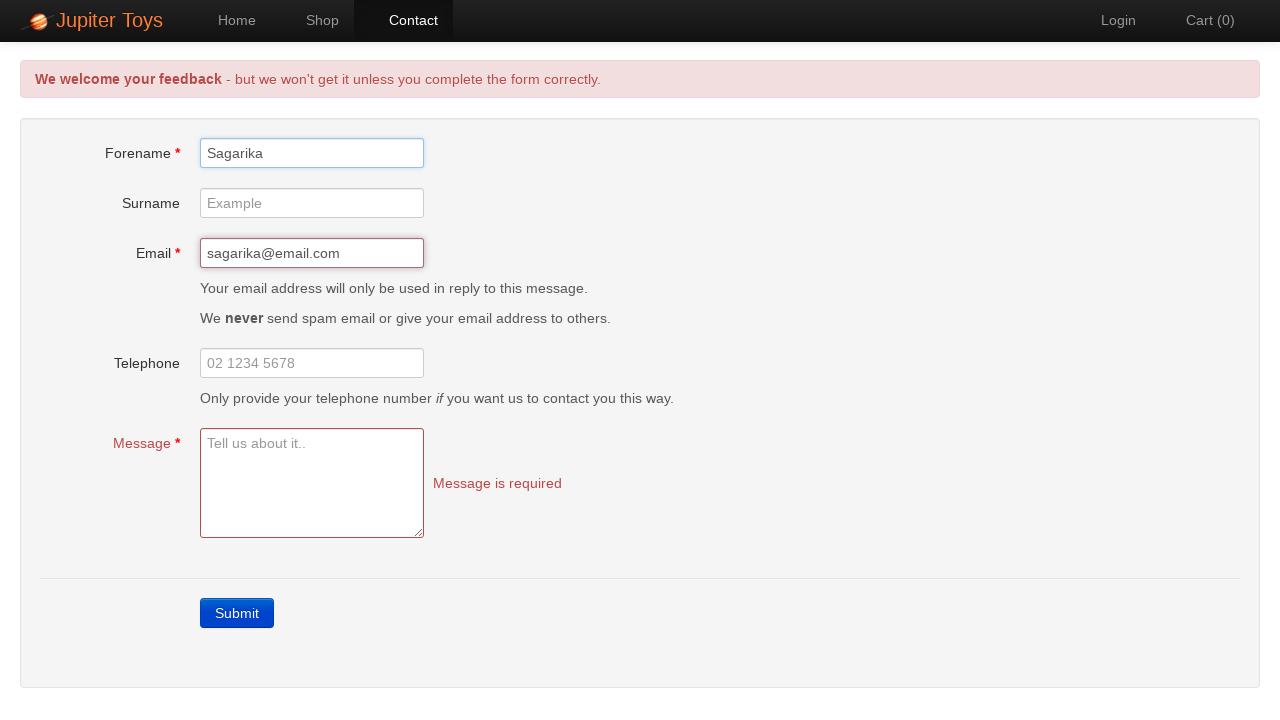

Filled message field with 'This is a test message.' on #message
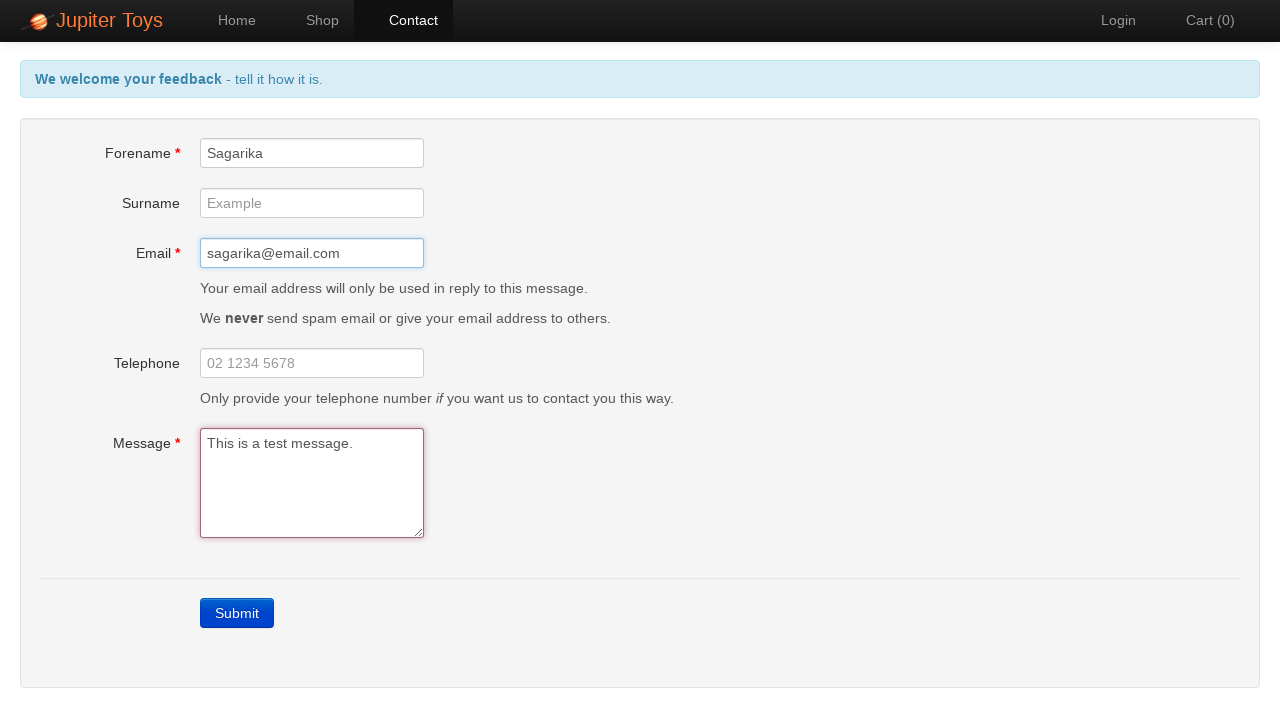

Clicked Submit button after filling required fields at (237, 613) on a:text('Submit')
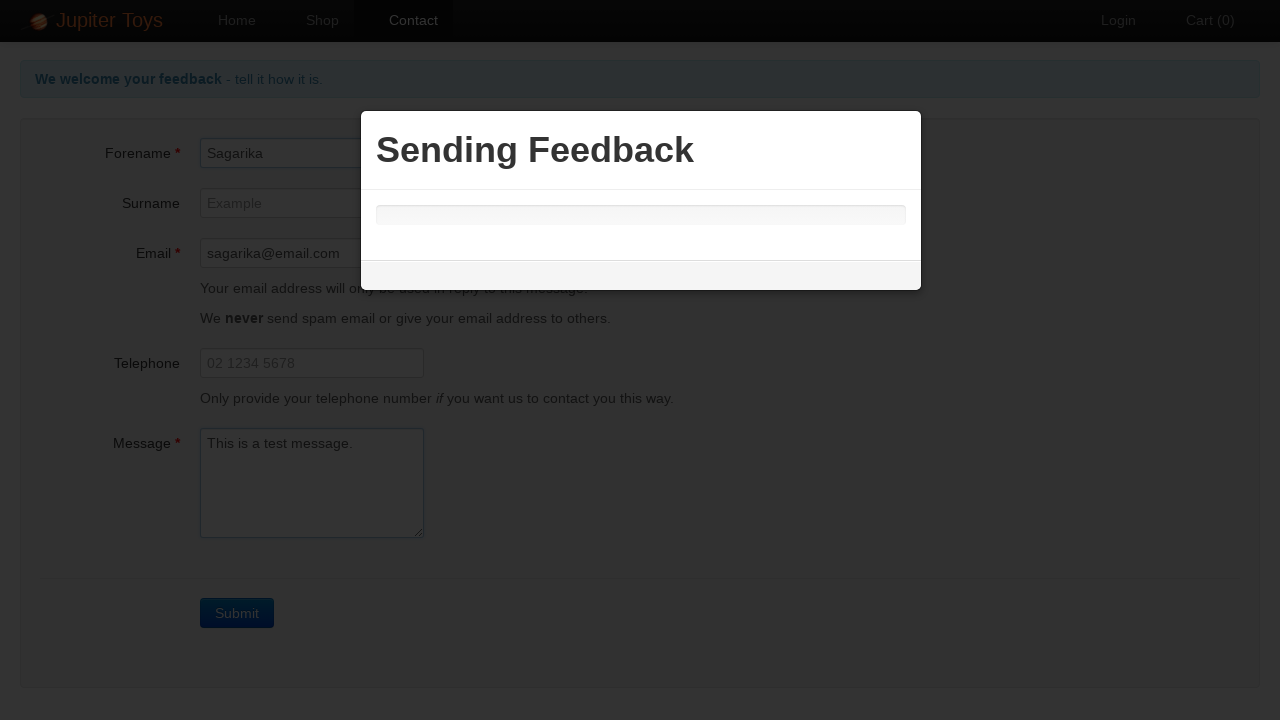

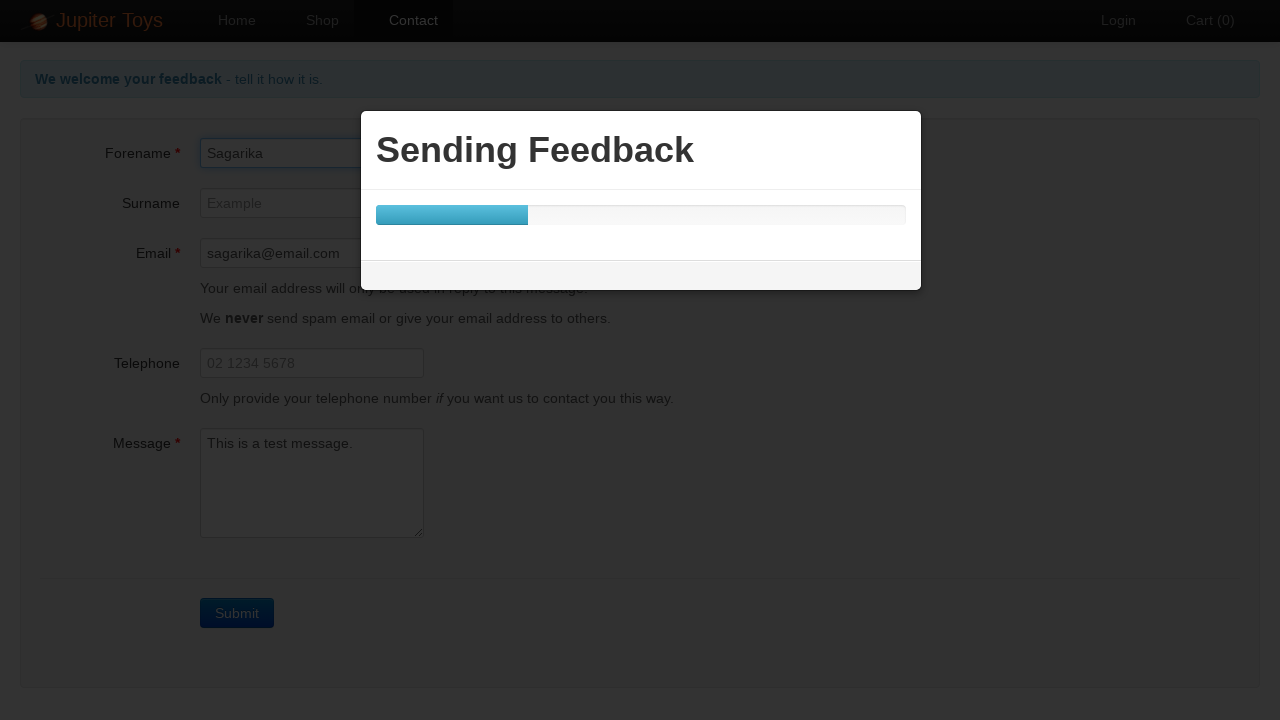